Tests footer links by counting them and opening each link in the first column in a new tab, then iterating through all tabs to get their titles

Starting URL: https://rahulshettyacademy.com/AutomationPractice/

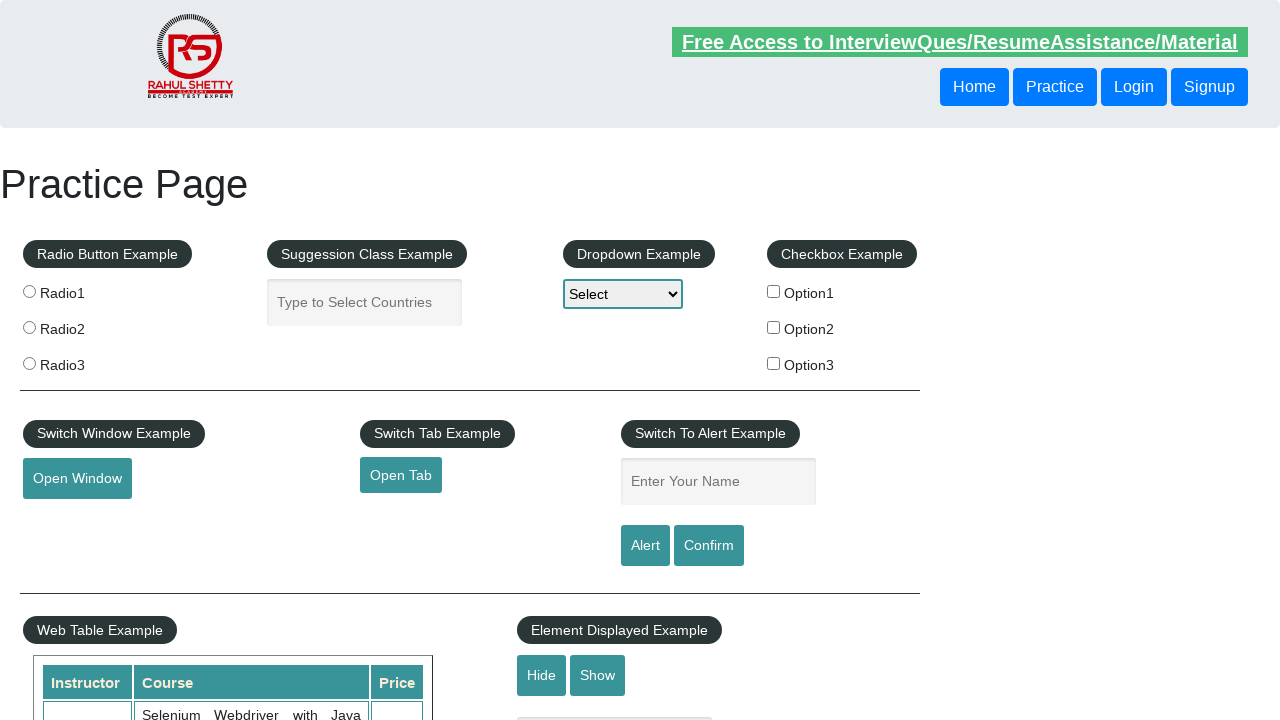

Located footer element with id 'gf-BIG'
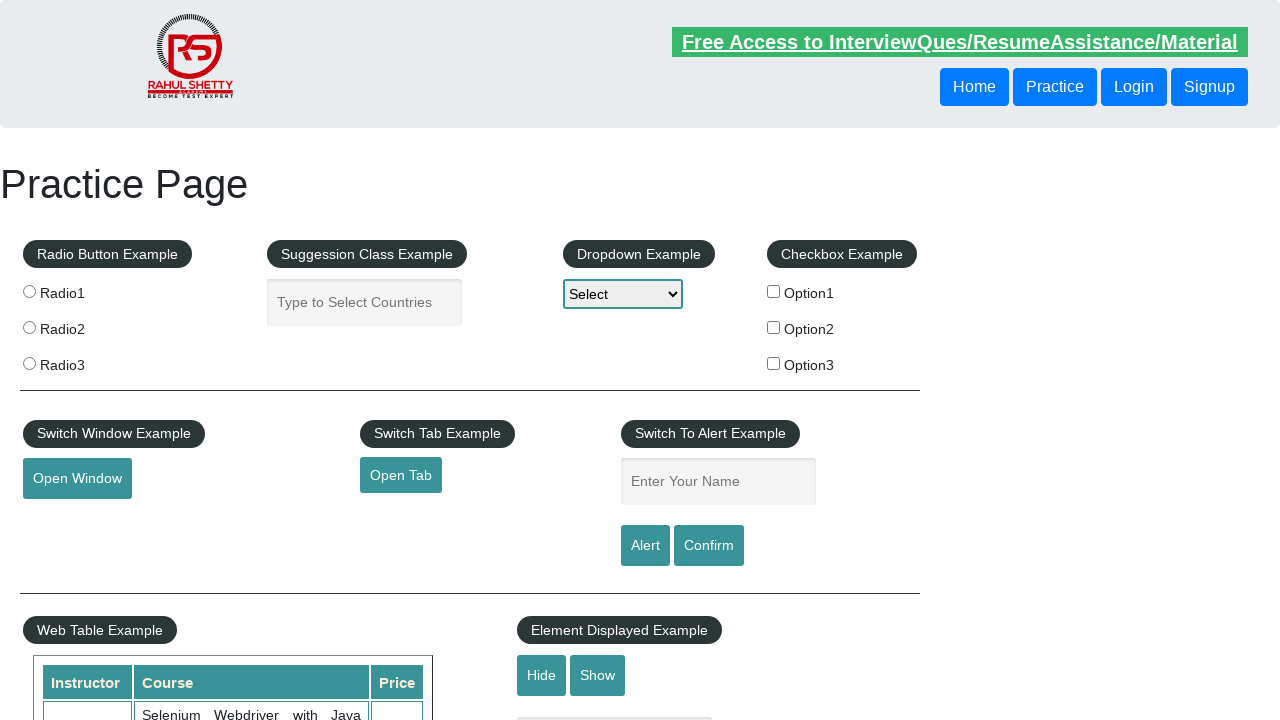

Counted 20 links in footer
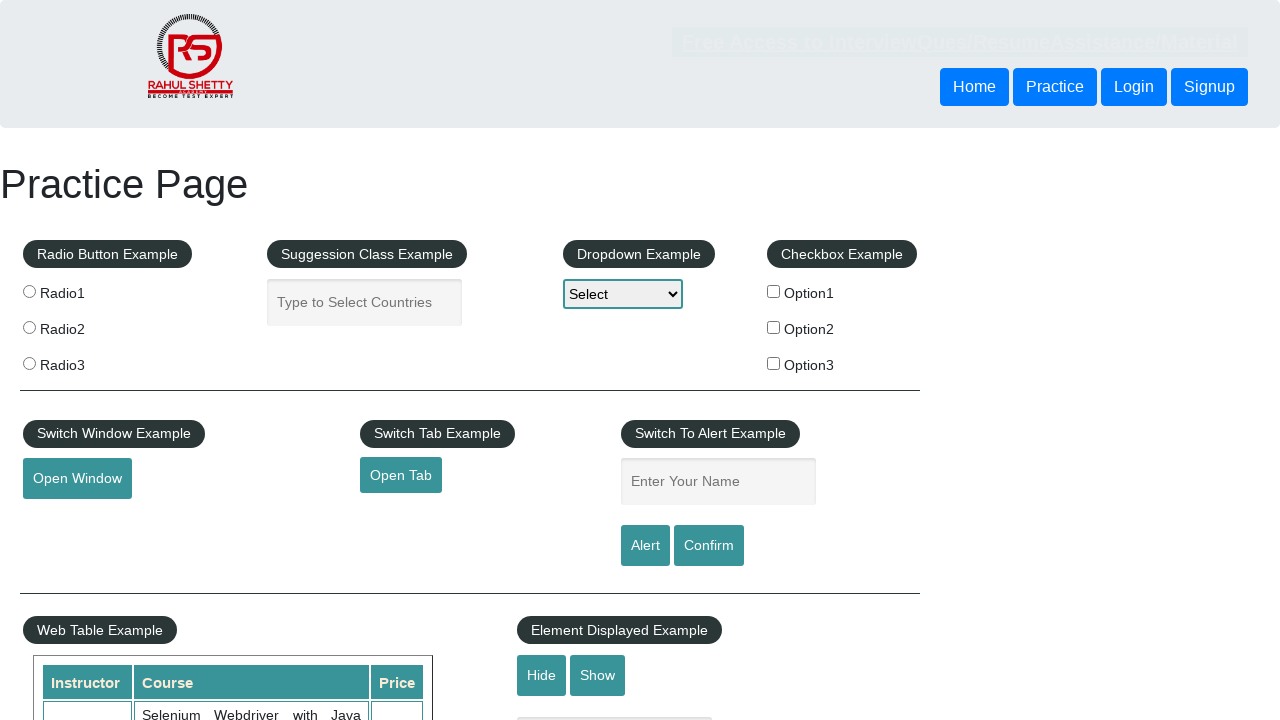

Located first column in footer table
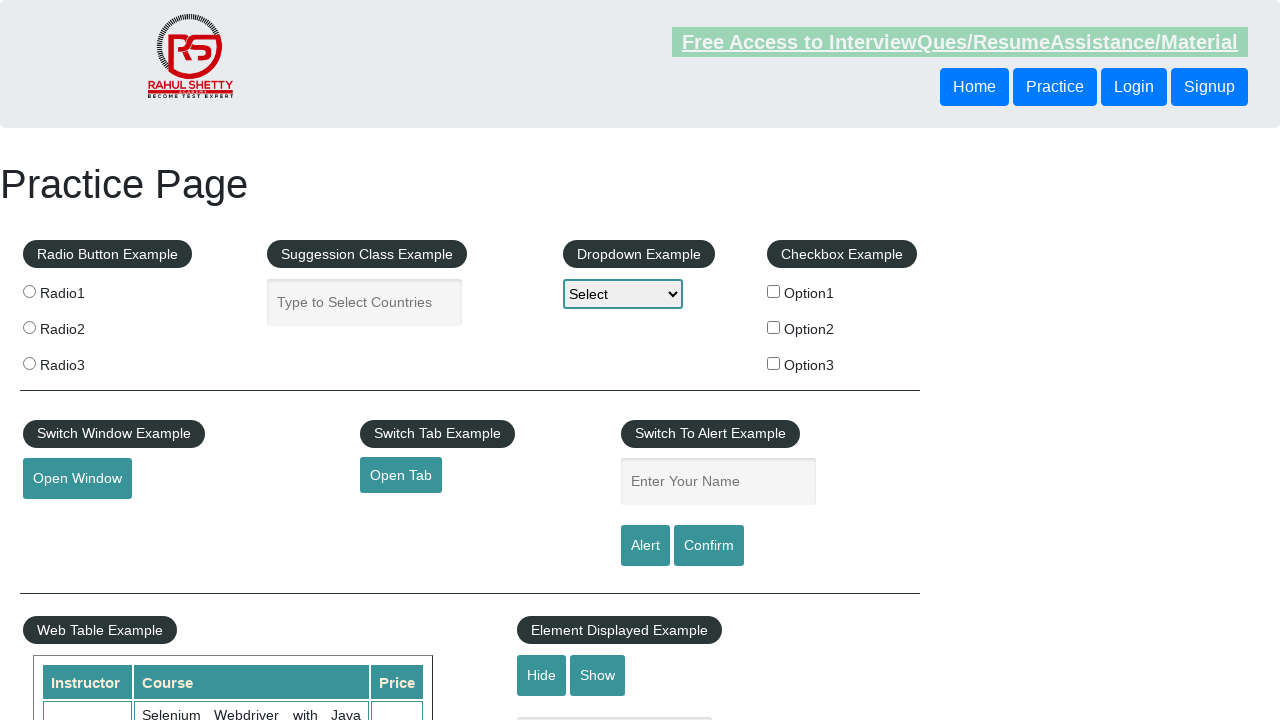

Counted 5 links in first column
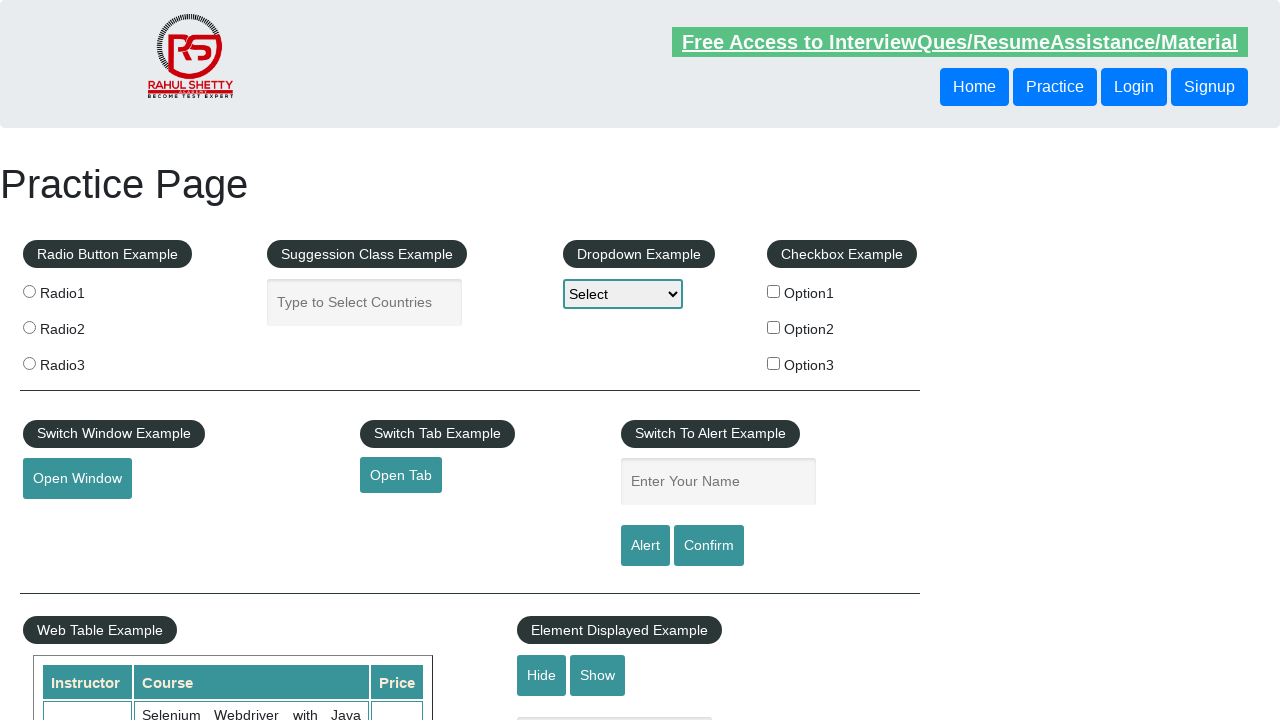

Opened link 1 from first column in new tab using Ctrl+Click at (68, 520) on #gf-BIG >> xpath=//table/tbody/tr/td[1]/ul >> a >> nth=1
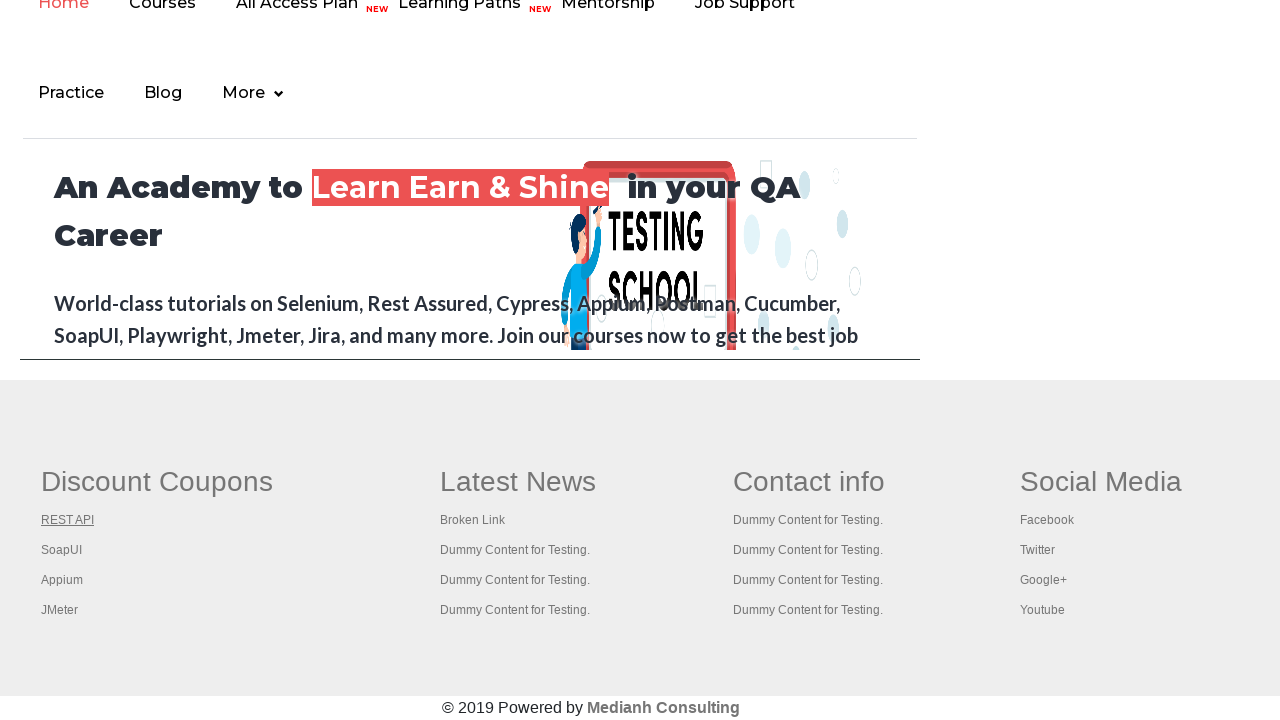

Opened link 2 from first column in new tab using Ctrl+Click at (62, 550) on #gf-BIG >> xpath=//table/tbody/tr/td[1]/ul >> a >> nth=2
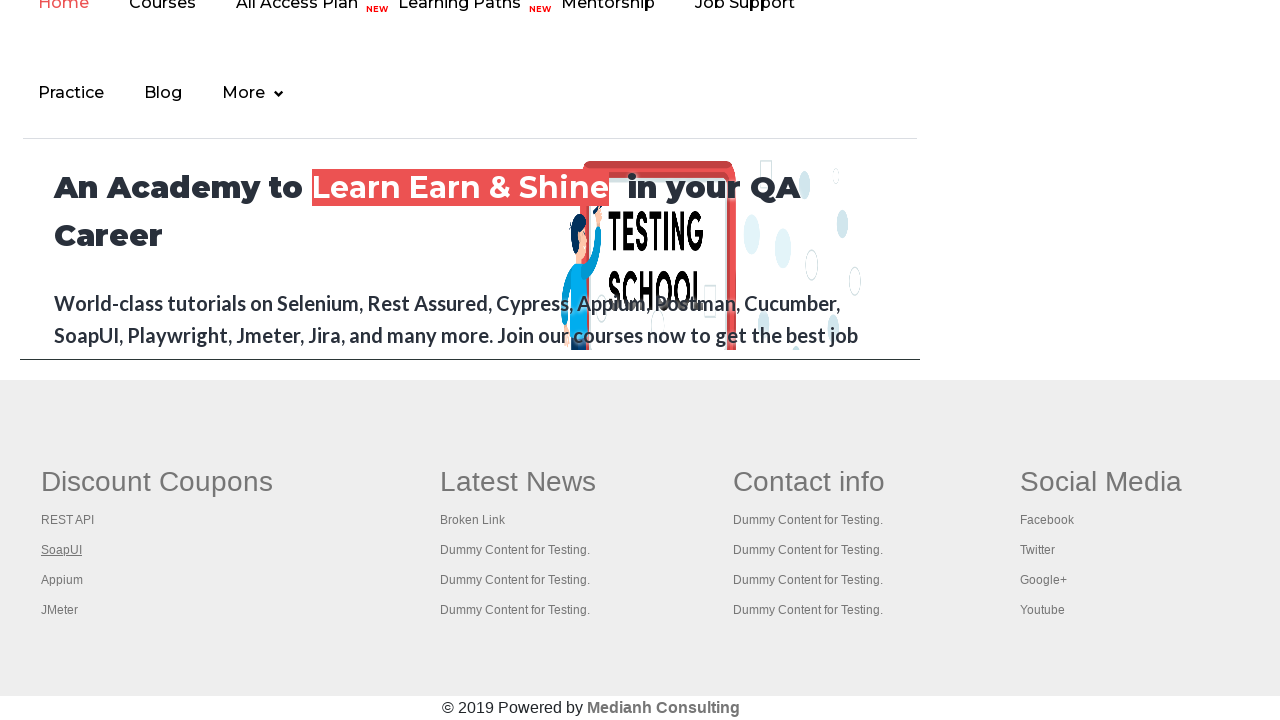

Opened link 3 from first column in new tab using Ctrl+Click at (62, 580) on #gf-BIG >> xpath=//table/tbody/tr/td[1]/ul >> a >> nth=3
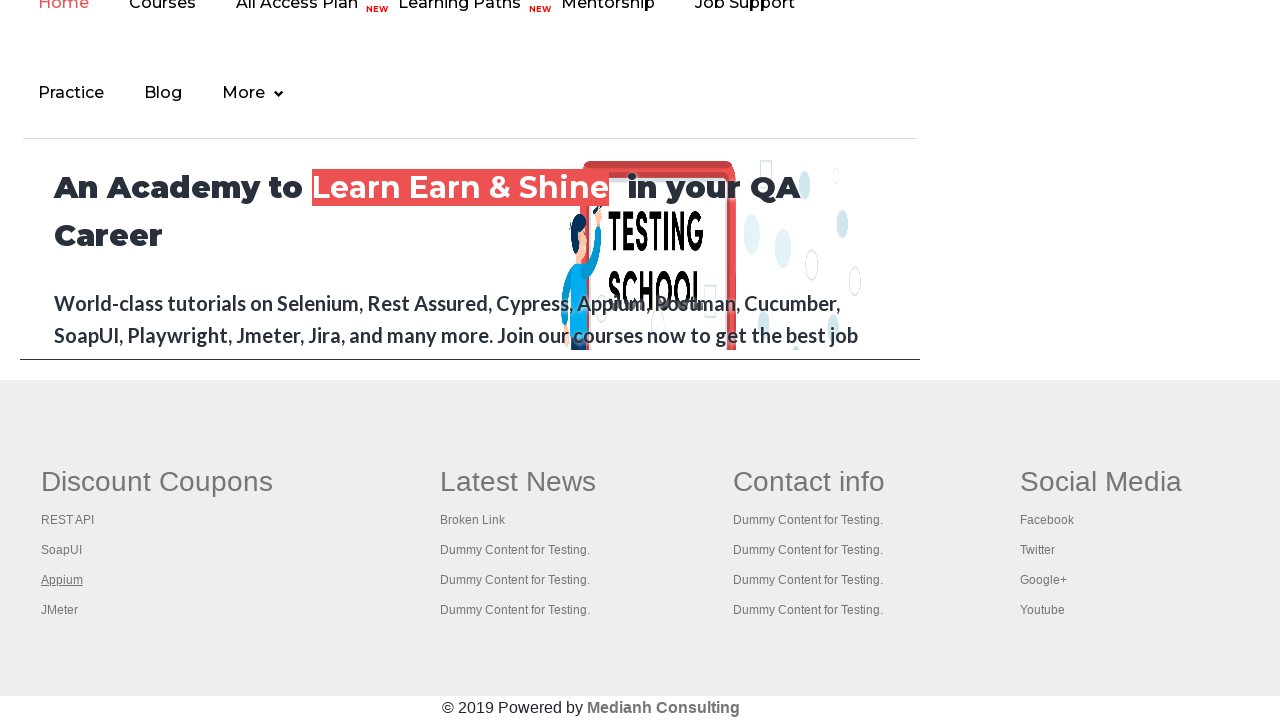

Opened link 4 from first column in new tab using Ctrl+Click at (60, 610) on #gf-BIG >> xpath=//table/tbody/tr/td[1]/ul >> a >> nth=4
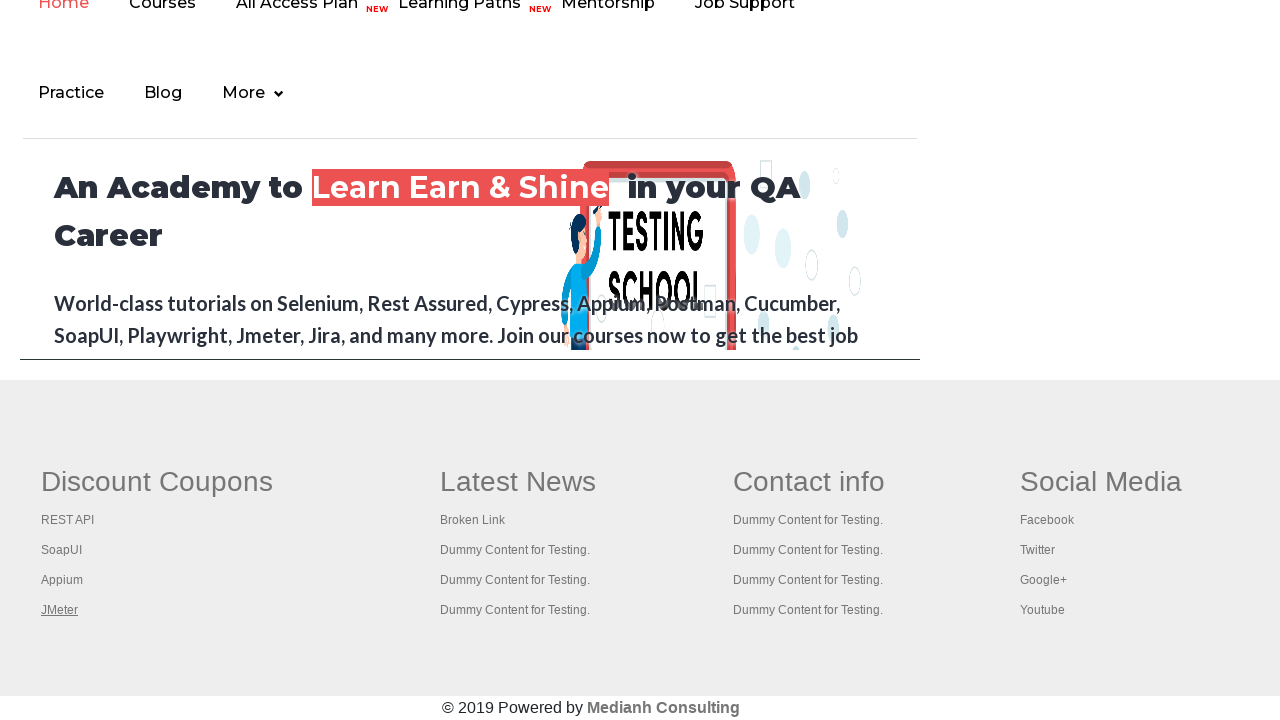

Retrieved title from tab: Practice Page
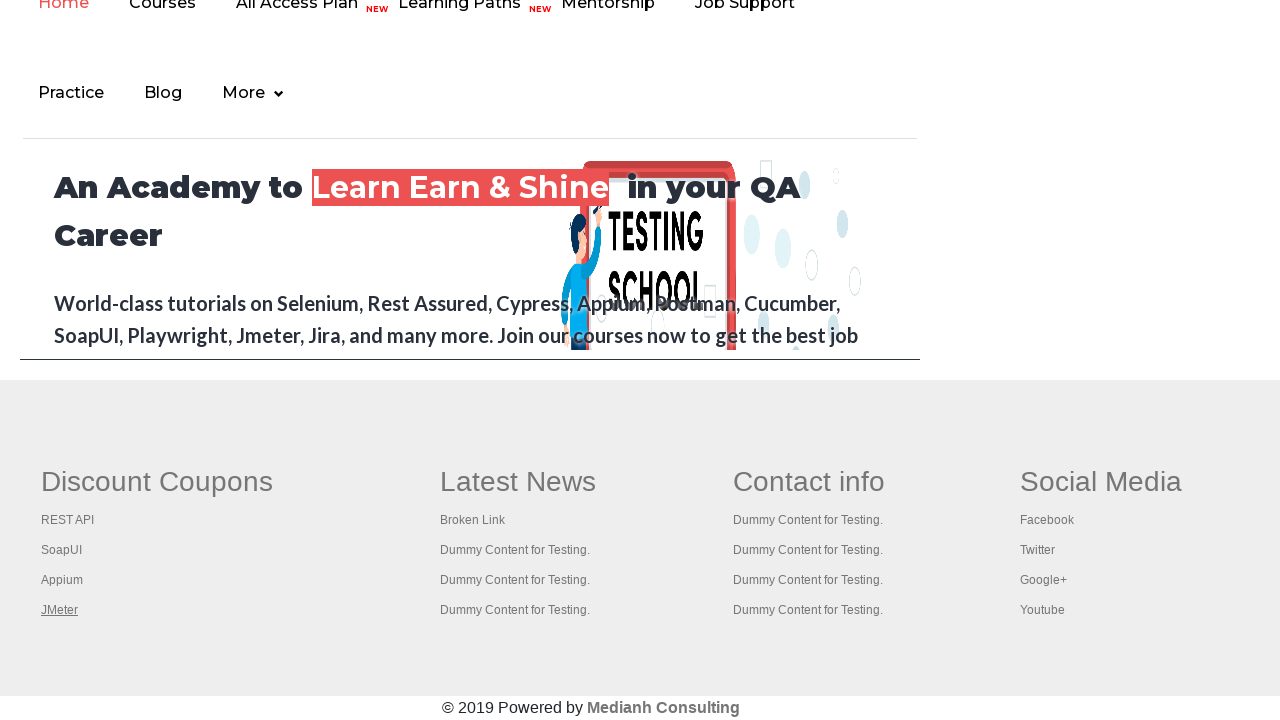

Retrieved title from tab: REST API Tutorial
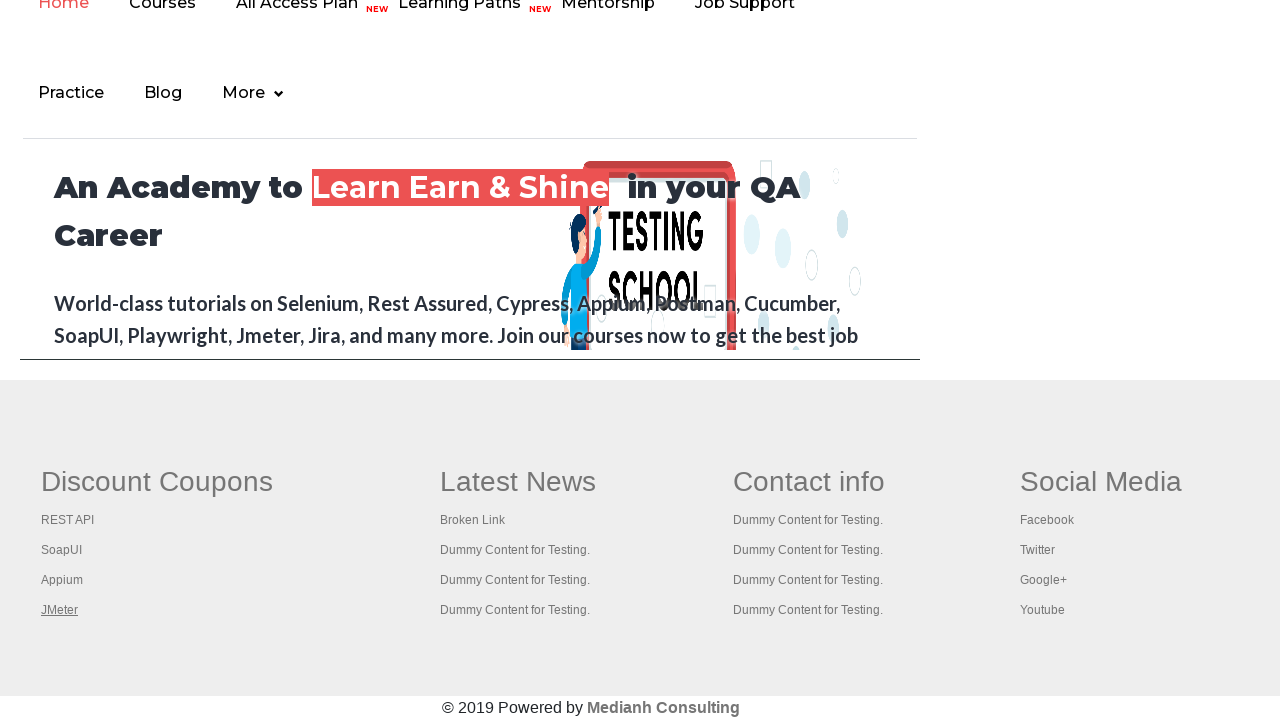

Retrieved title from tab: The World’s Most Popular API Testing Tool | SoapUI
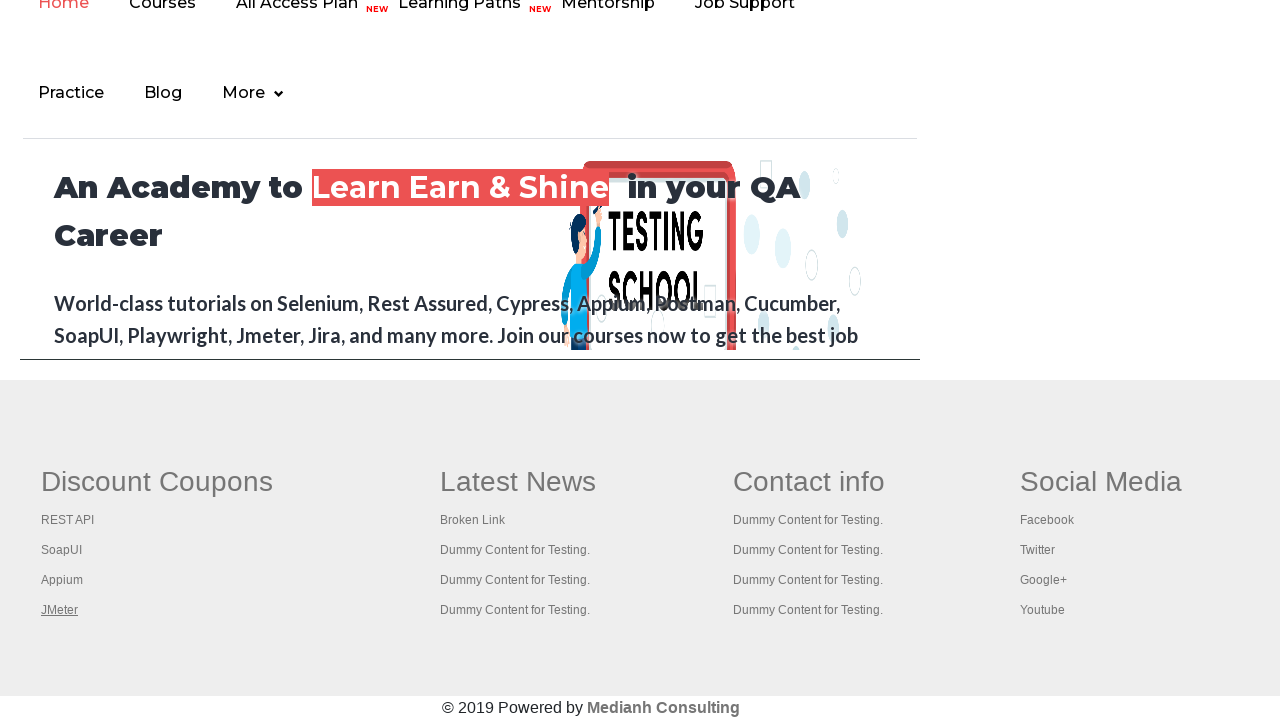

Retrieved title from tab: Appium tutorial for Mobile Apps testing | RahulShetty Academy | Rahul
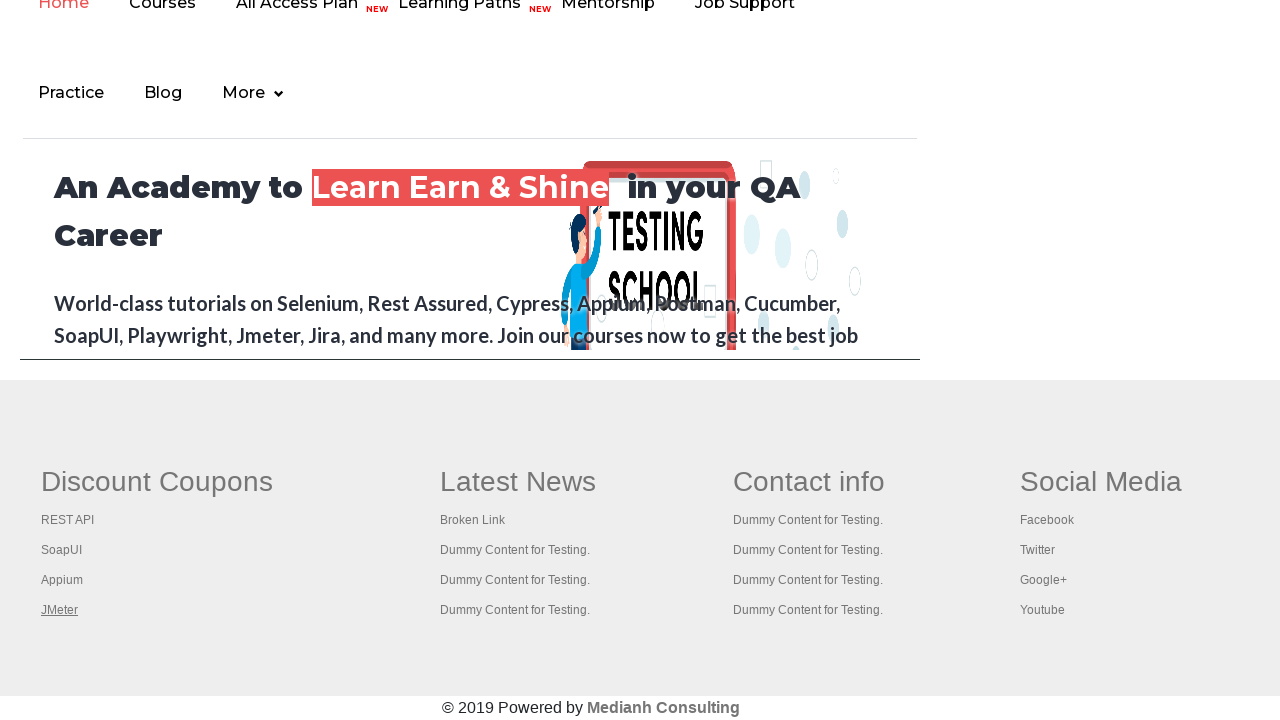

Retrieved title from tab: Apache JMeter - Apache JMeter™
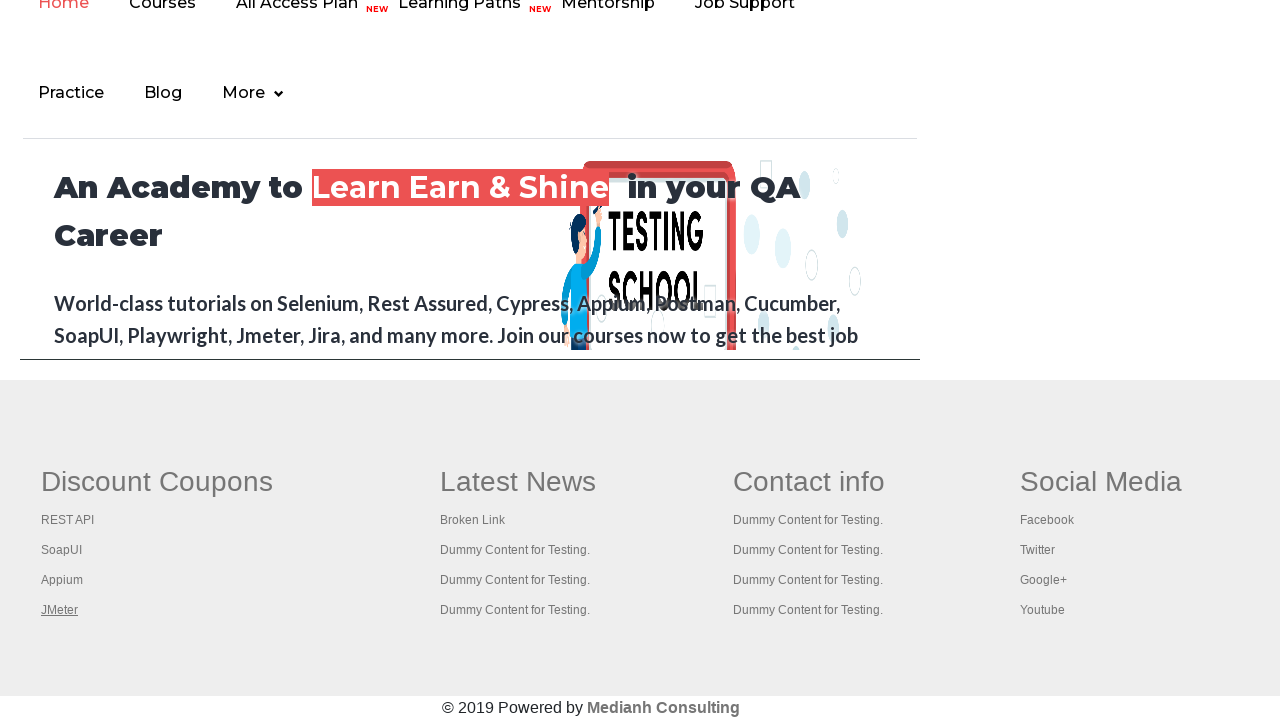

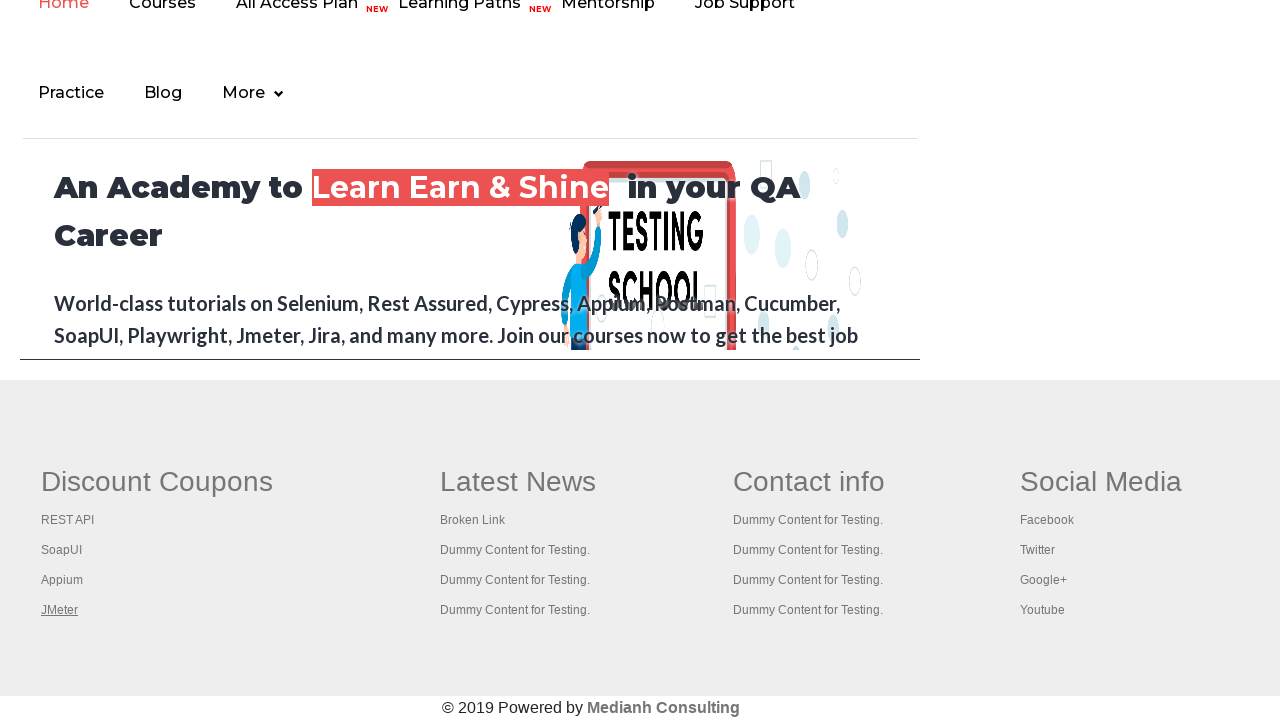